Tests autocomplete dropdown by typing "United" and selecting "United Kingdom (UK)" from suggestions

Starting URL: https://rahulshettyacademy.com/AutomationPractice/

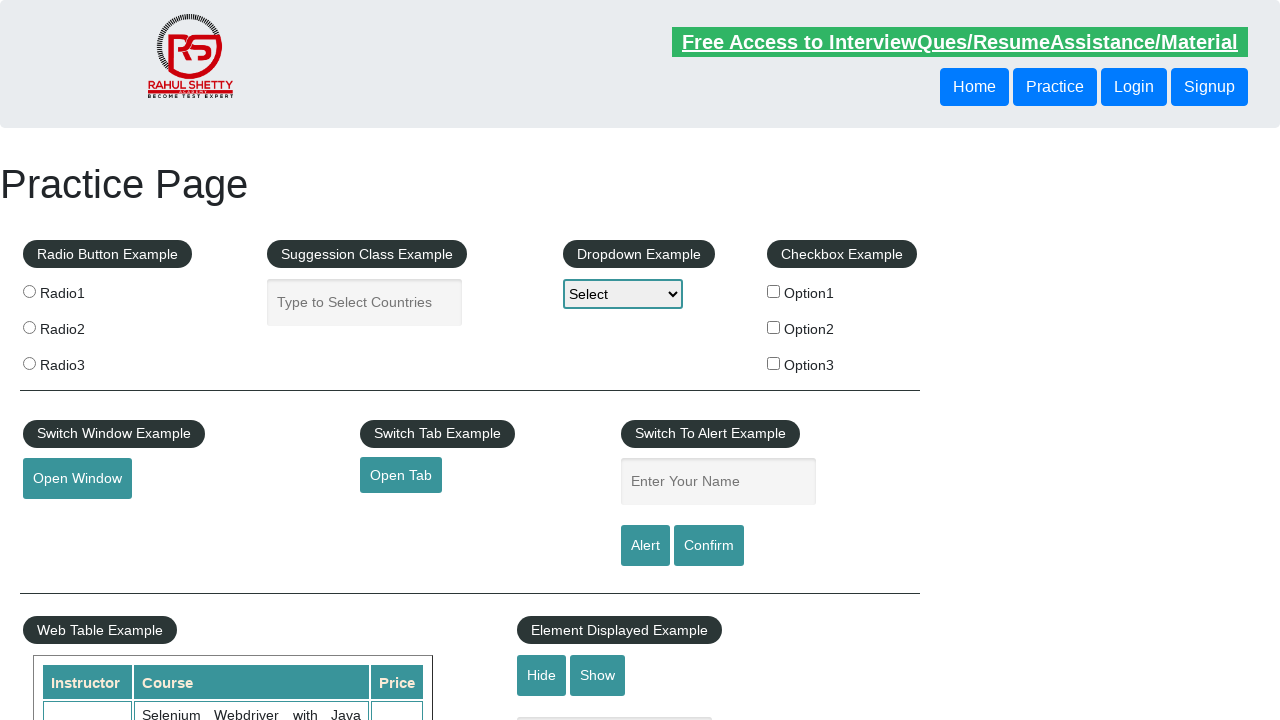

Typed 'United' in autocomplete field on #autocomplete
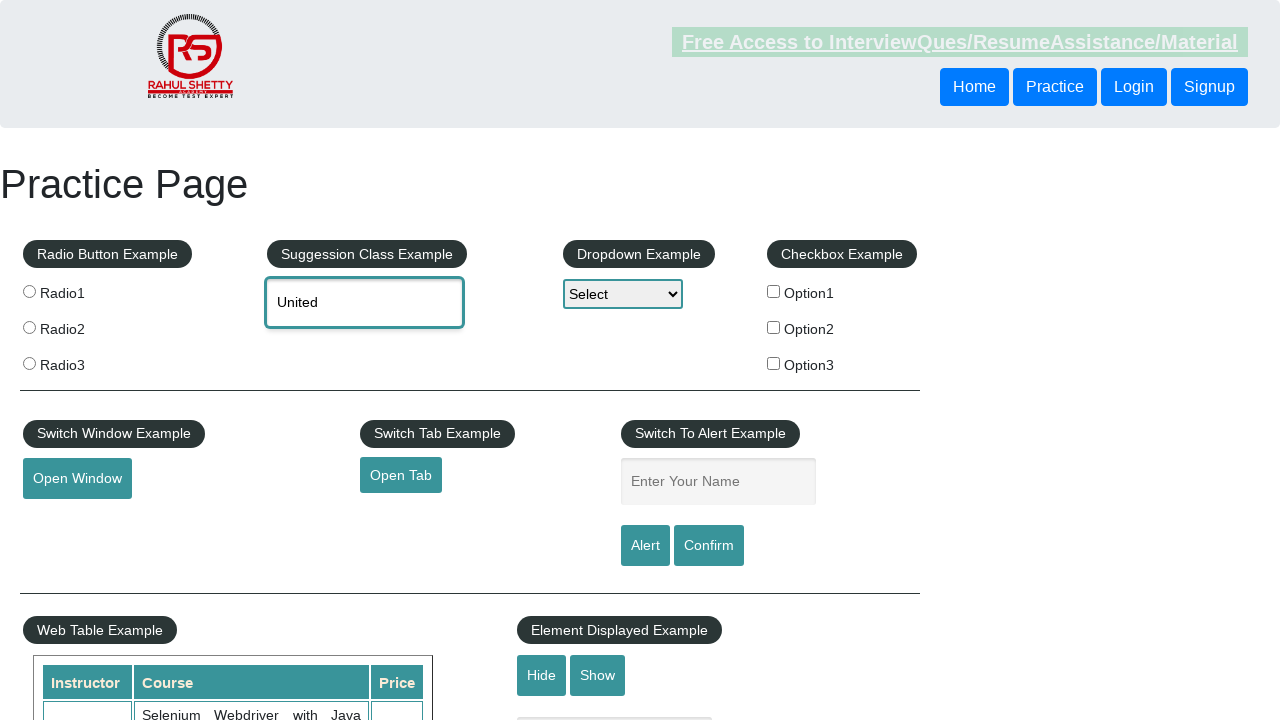

Autocomplete suggestions loaded
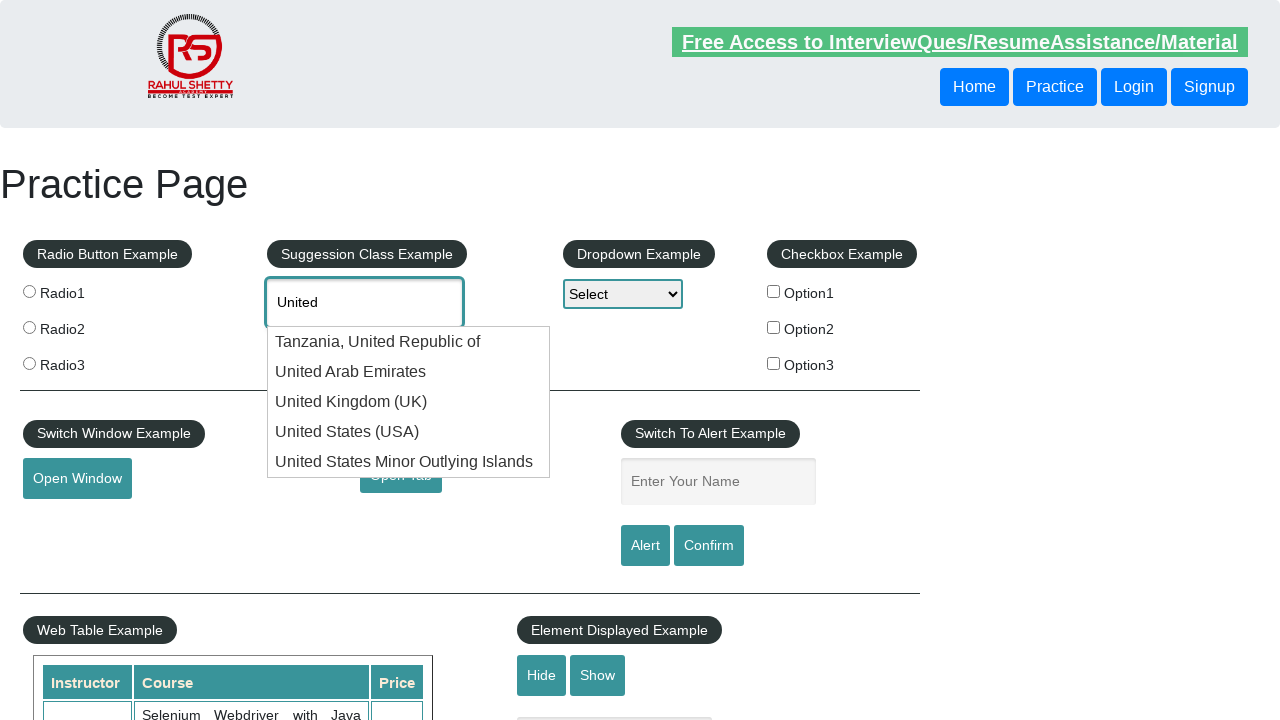

Selected 'United Kingdom (UK)' from suggestions at (409, 402) on .ui-menu-item >> nth=2
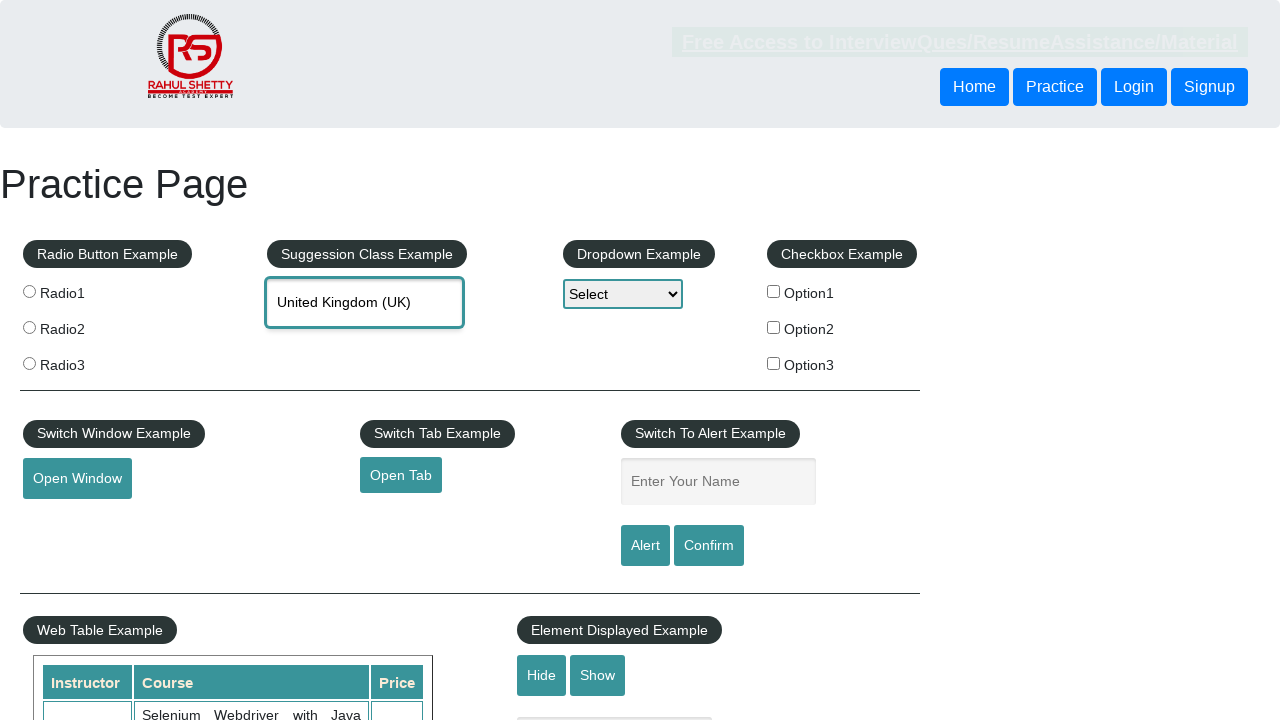

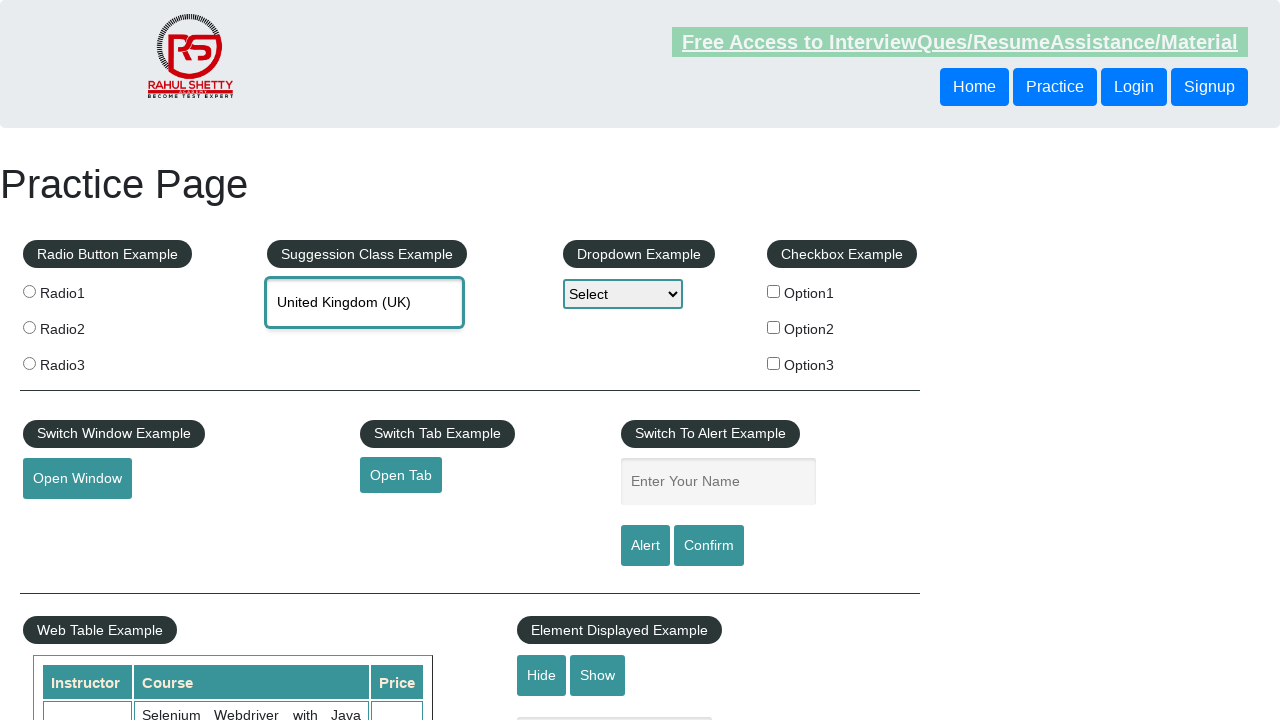